Tests the jQuery UI draggable functionality by dragging an element to a new position within an iframe

Starting URL: https://jqueryui.com/draggable/

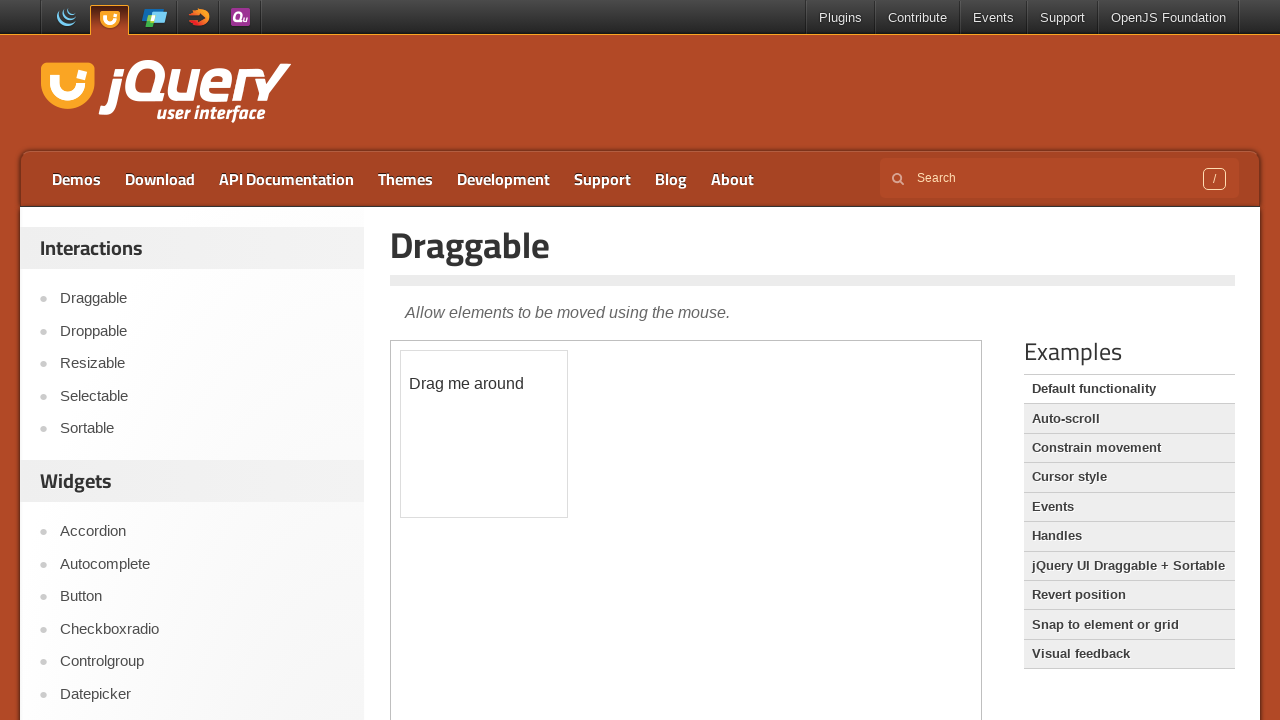

Located the demo iframe containing draggable element
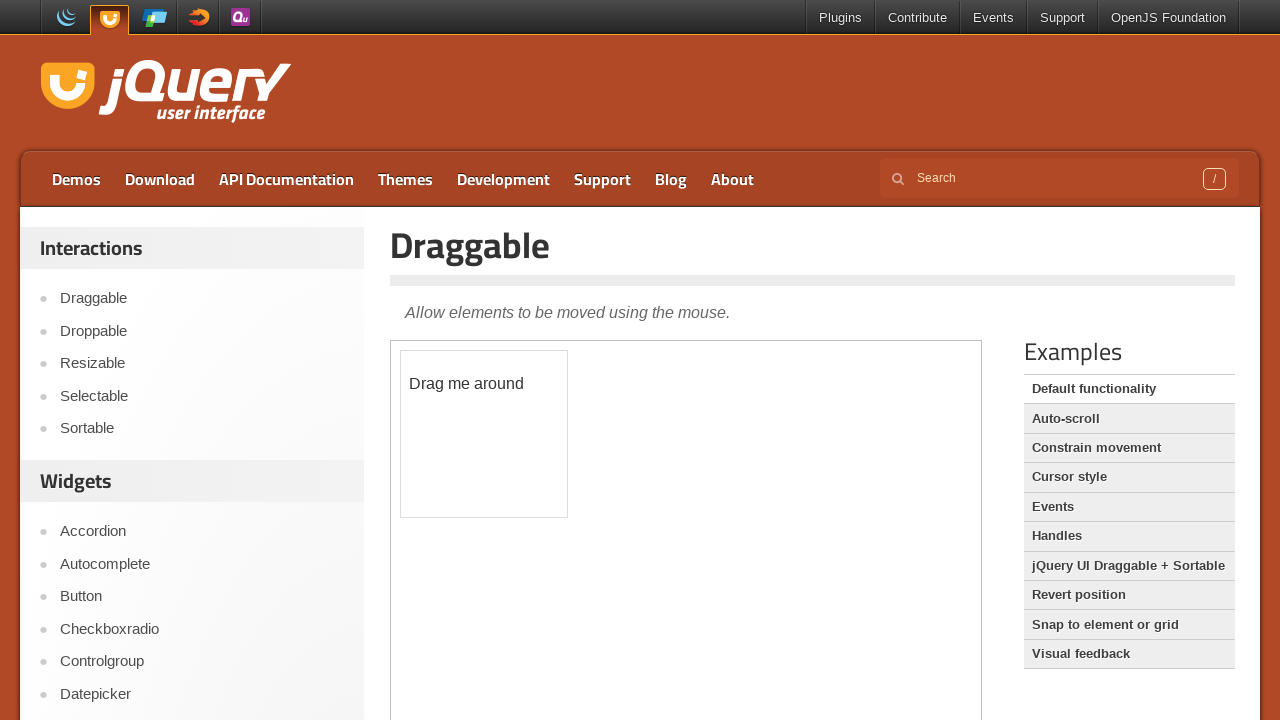

Located the draggable element with ID 'draggable' within iframe
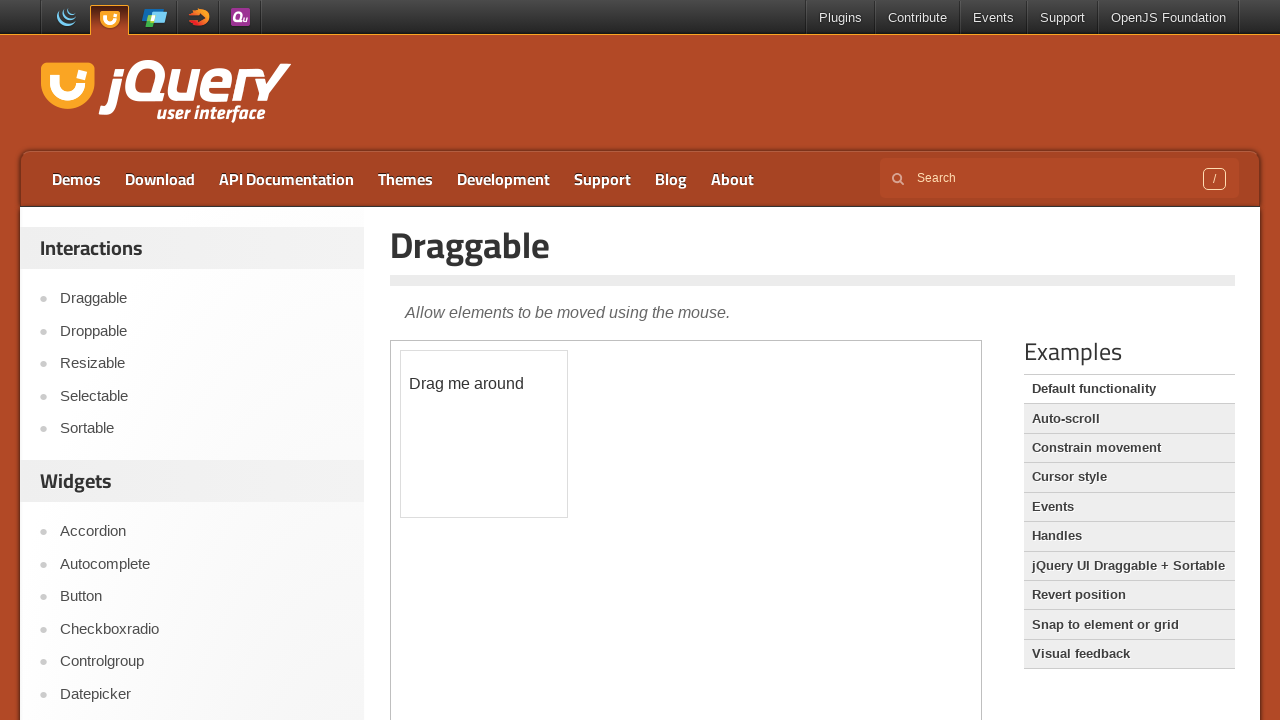

Dragged element 120 pixels horizontally and 40 pixels vertically to new position at (521, 391)
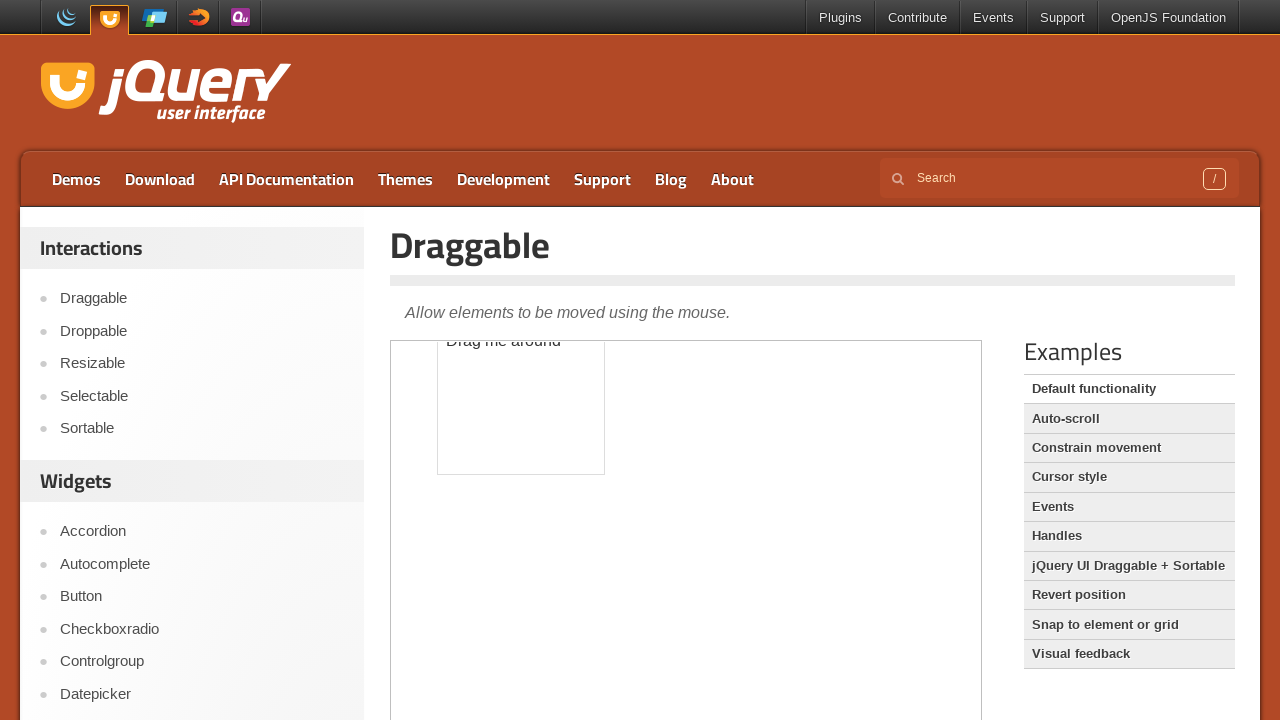

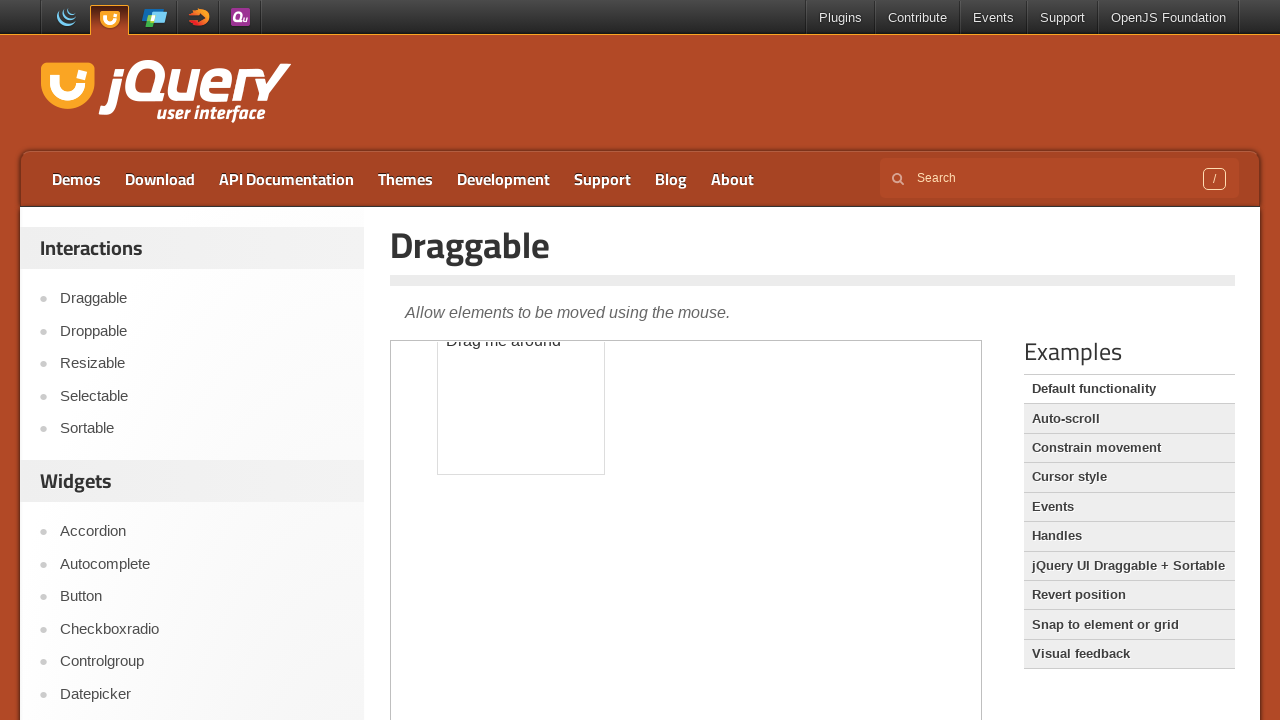